Tests checkbox functionality by clicking all checkboxes to select and deselect them, then specifically selects Option 3 checkbox

Starting URL: https://kristinek.github.io/site/examples/actions

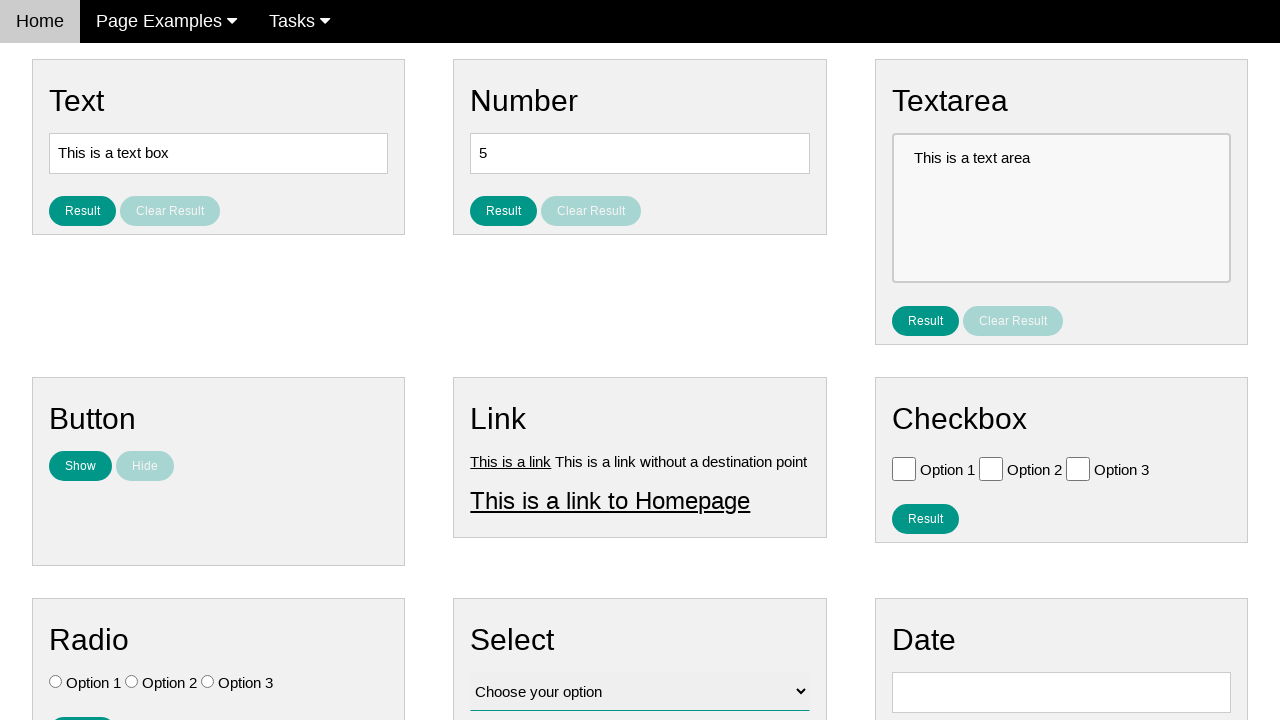

Navigated to checkbox actions test page
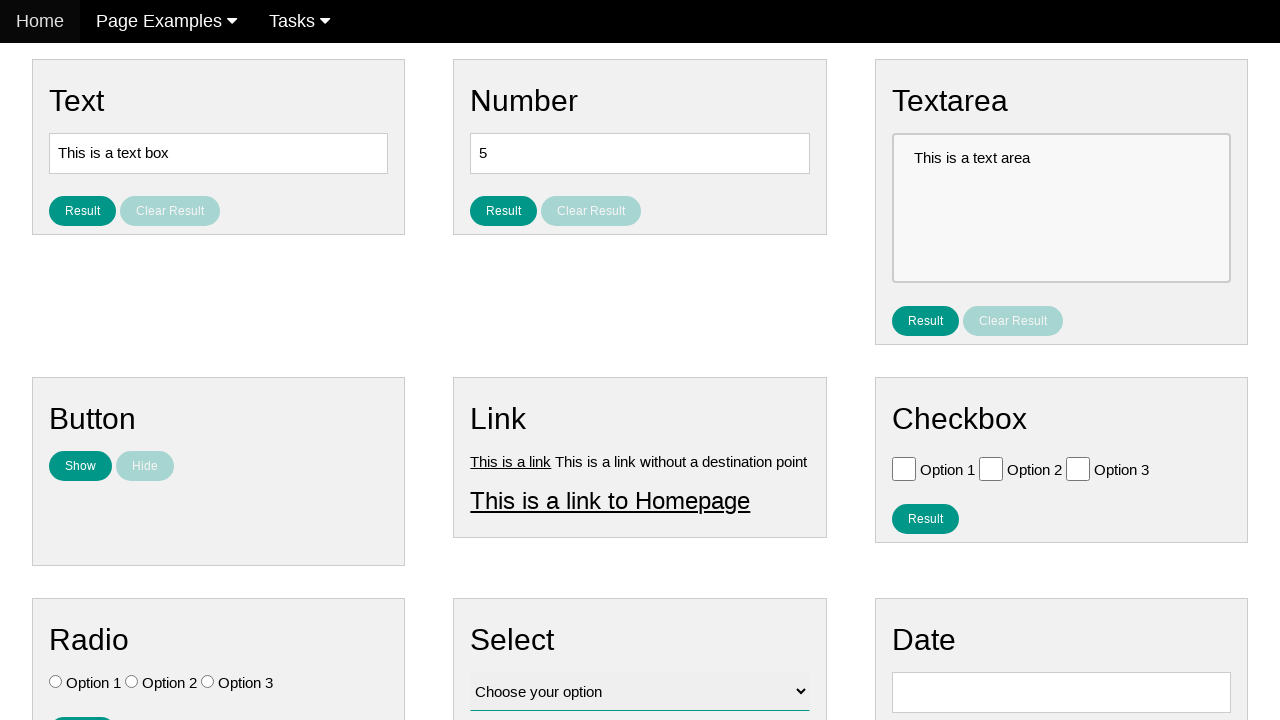

Located all checkbox elements
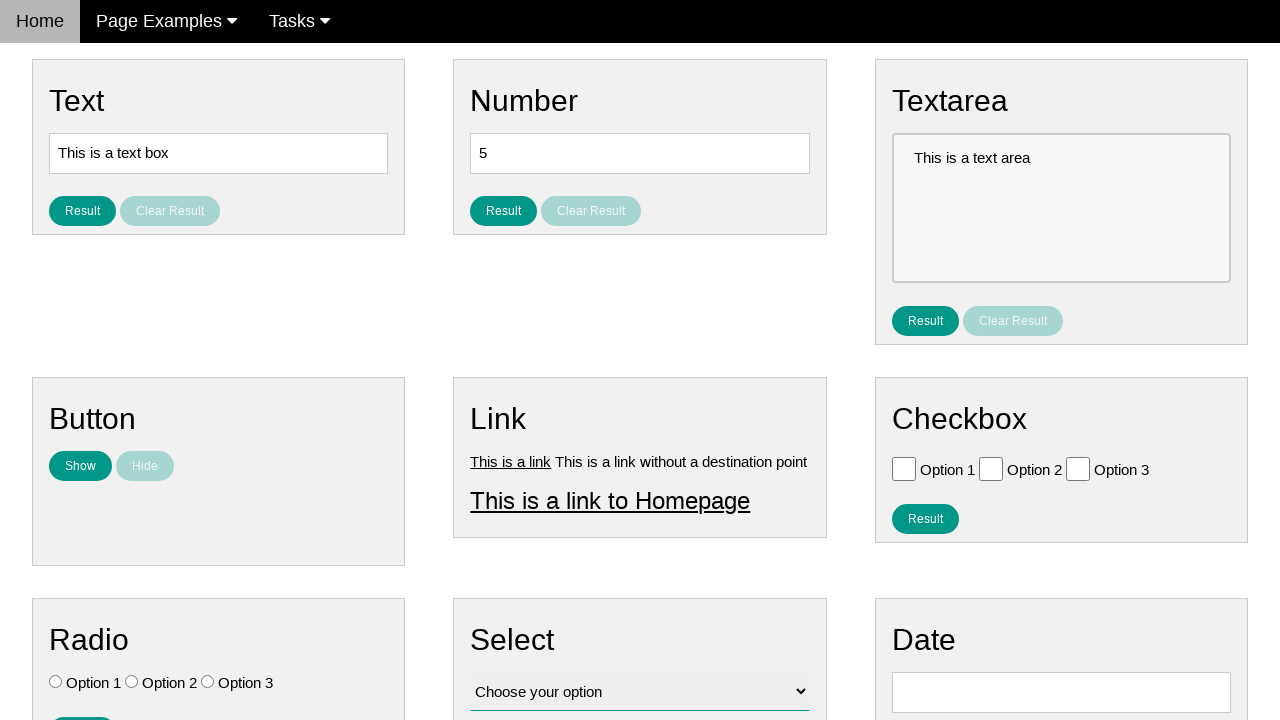

Found 3 checkboxes on the page
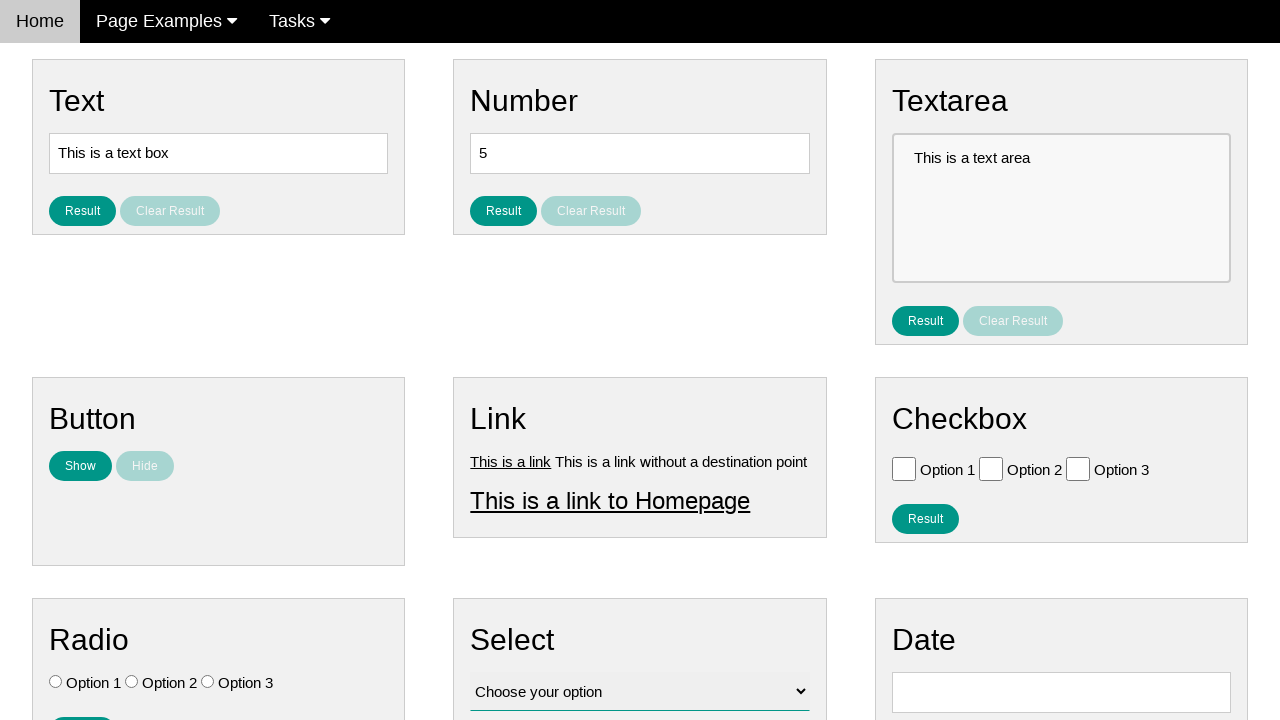

Selected checkbox 1 at (904, 468) on .w3-check[type='checkbox'] >> nth=0
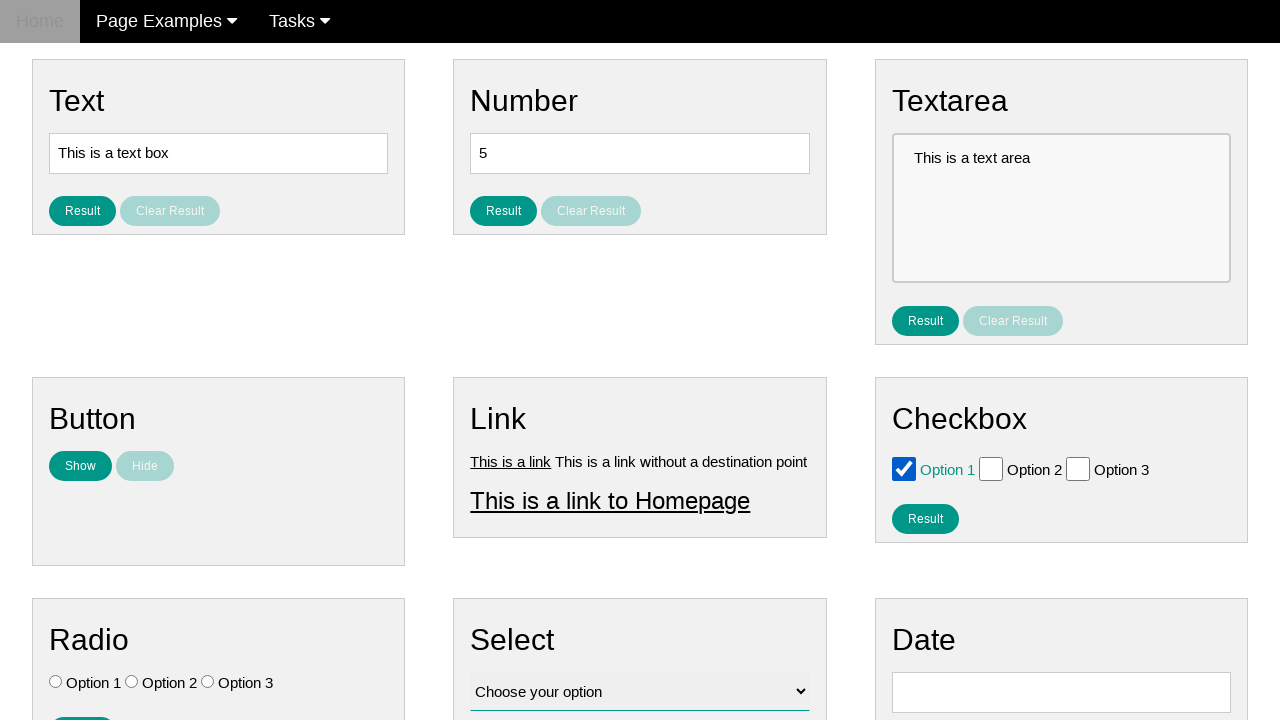

Deselected checkbox 1 at (904, 468) on .w3-check[type='checkbox'] >> nth=0
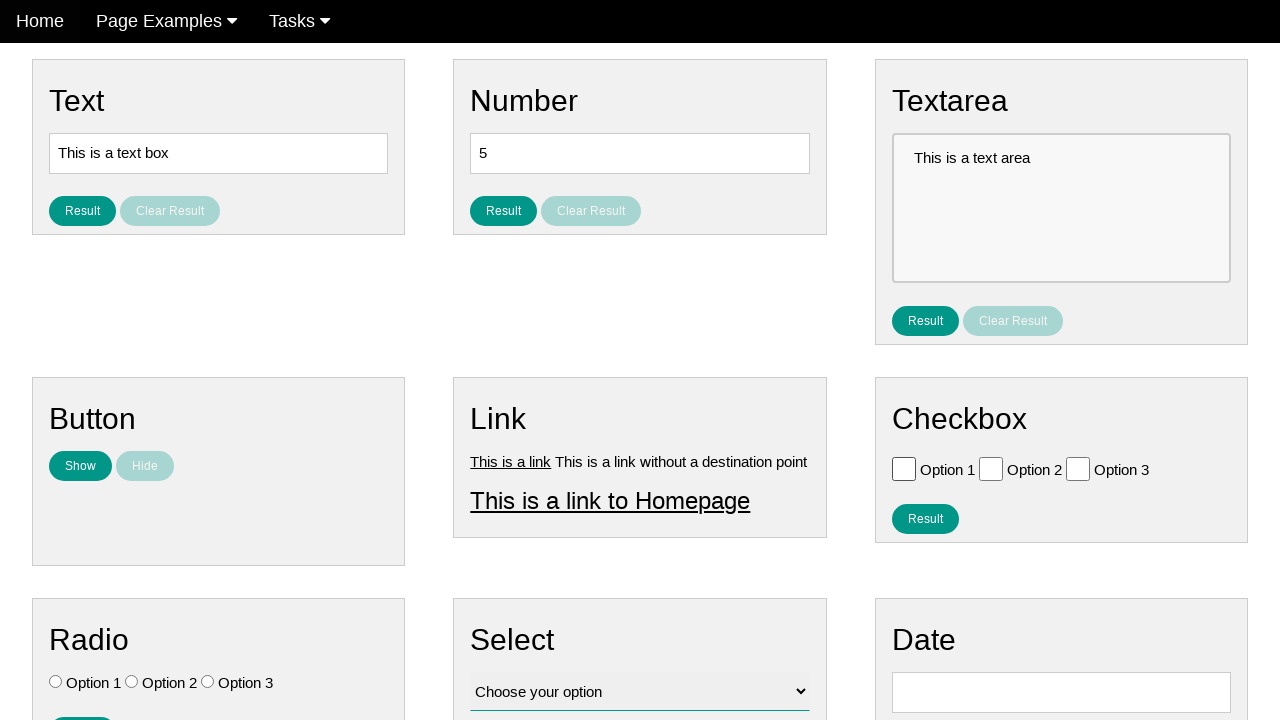

Selected checkbox 2 at (991, 468) on .w3-check[type='checkbox'] >> nth=1
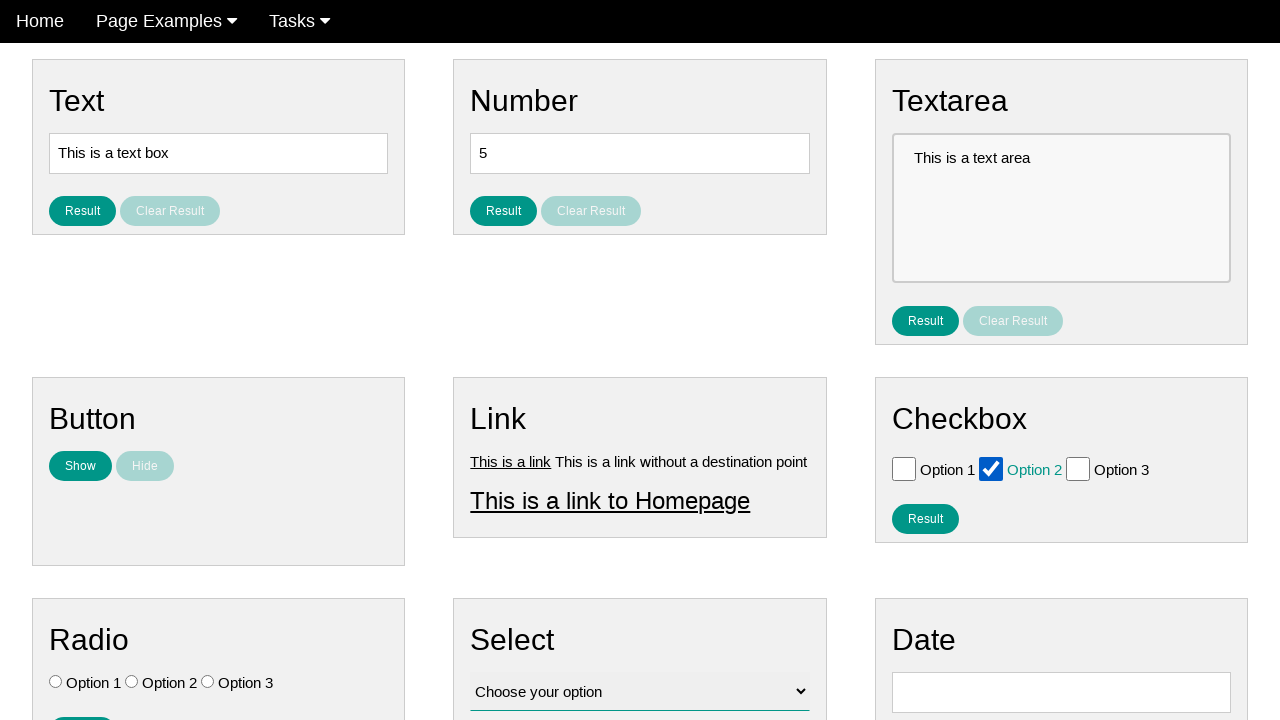

Deselected checkbox 2 at (991, 468) on .w3-check[type='checkbox'] >> nth=1
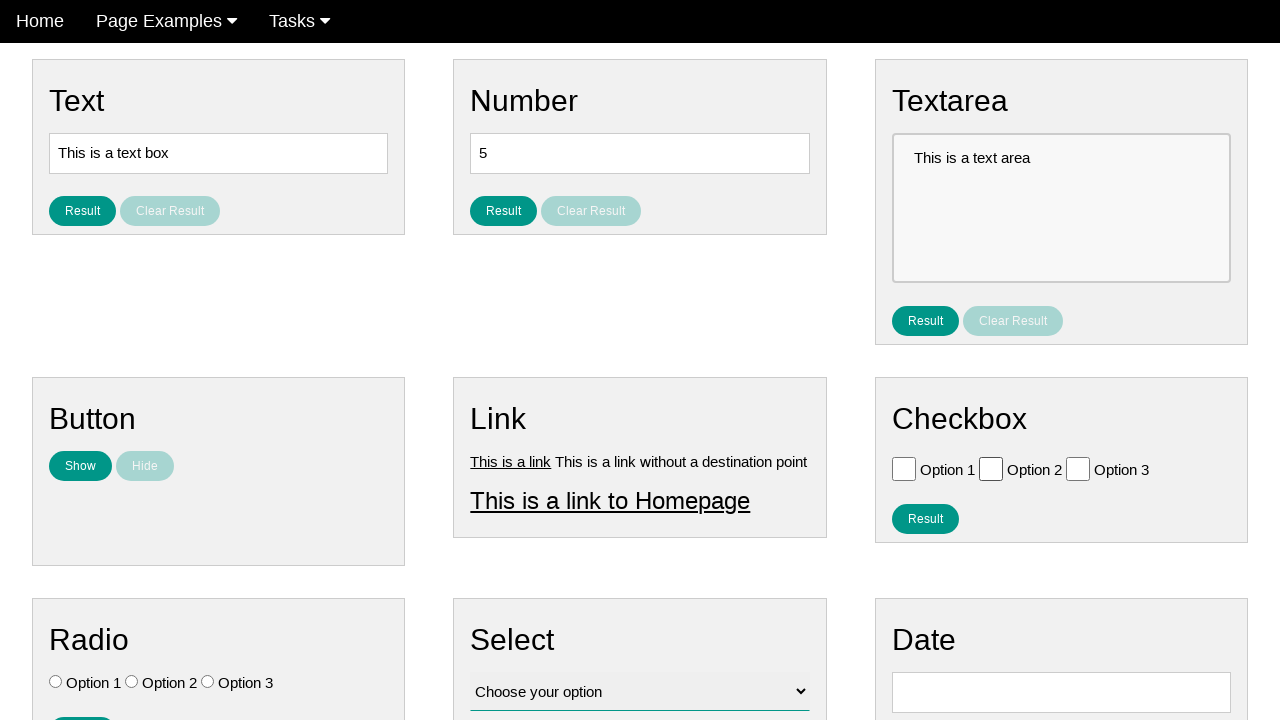

Selected checkbox 3 at (1078, 468) on .w3-check[type='checkbox'] >> nth=2
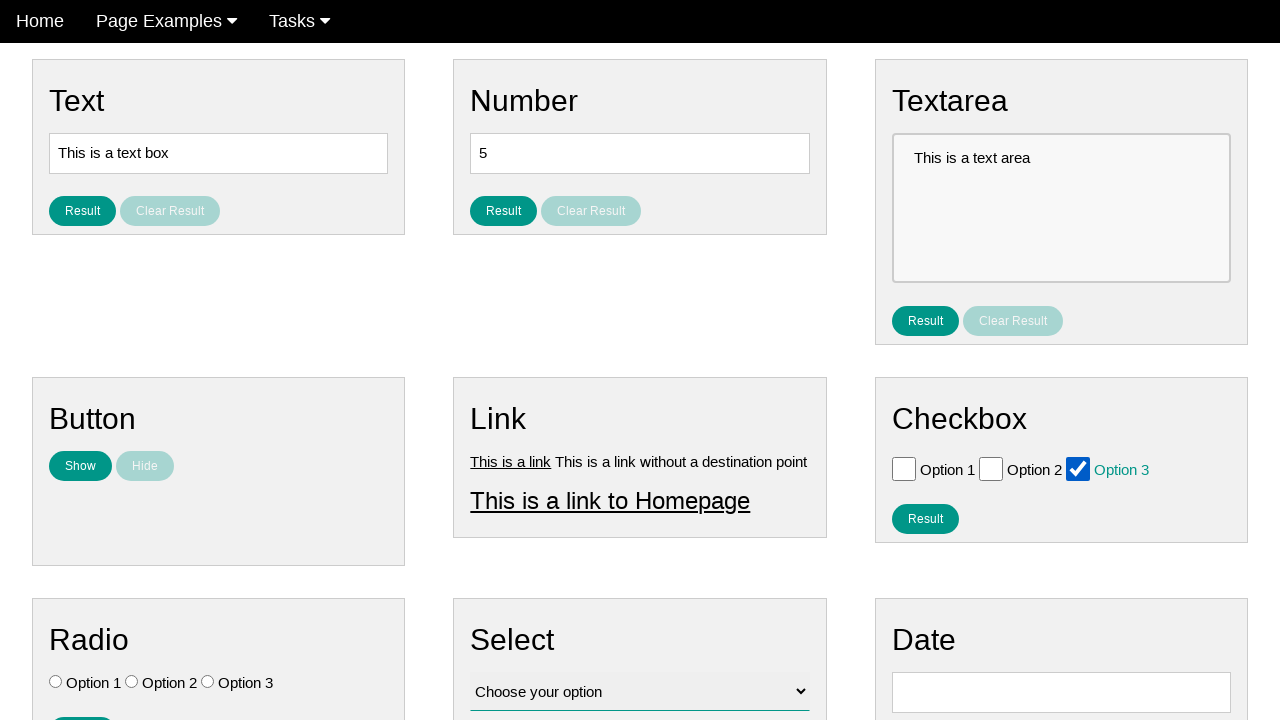

Deselected checkbox 3 at (1078, 468) on .w3-check[type='checkbox'] >> nth=2
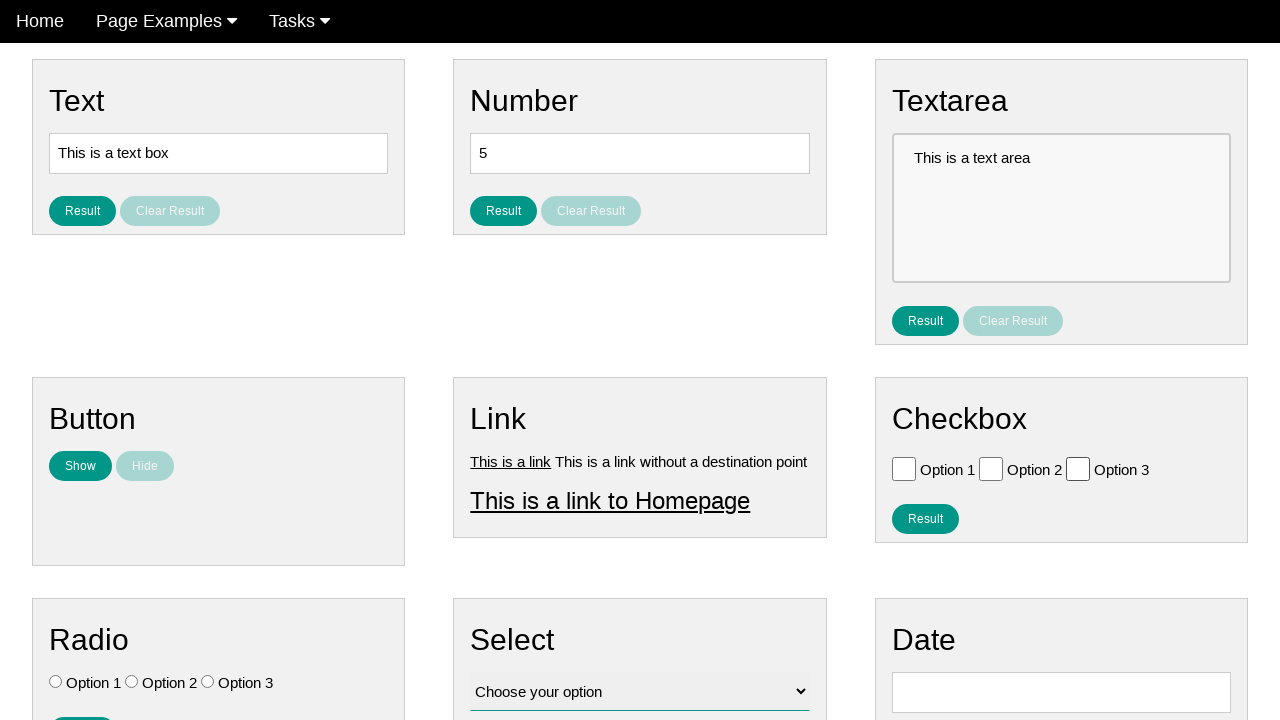

Selected Option 3 checkbox at (1078, 468) on .w3-check[value='Option 3'][type='checkbox']
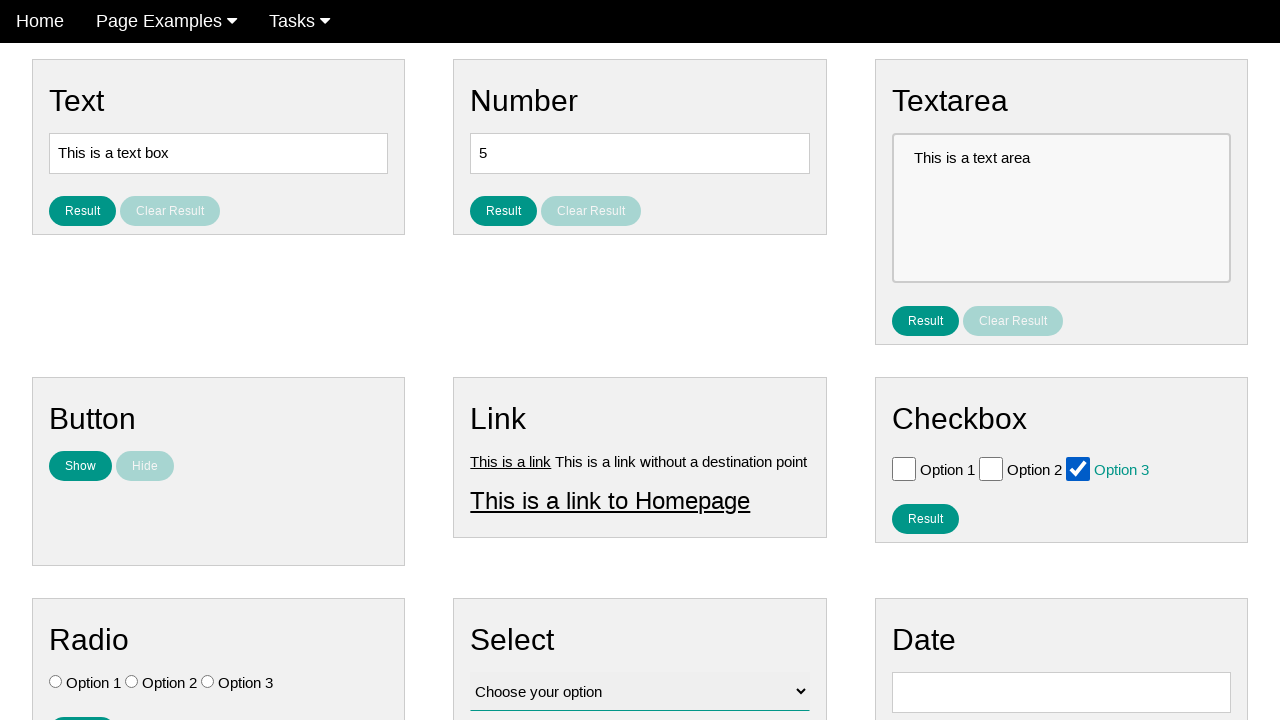

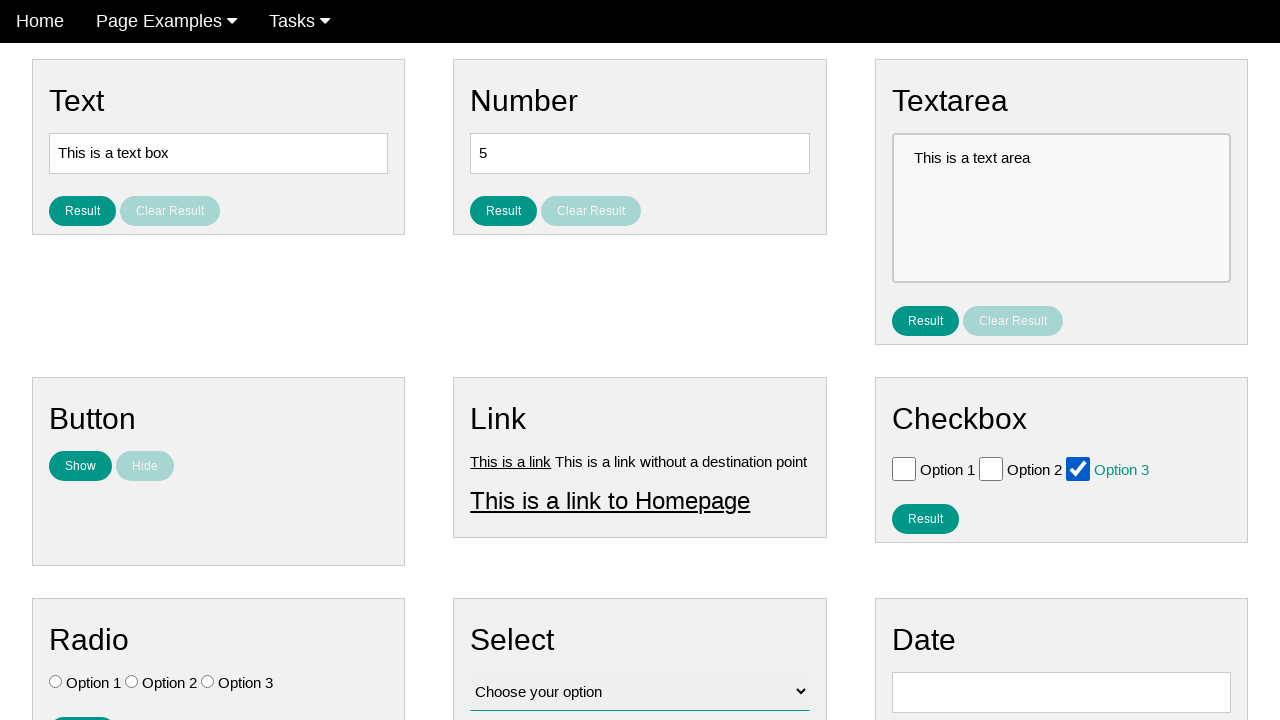